Tests a calculator form by reading two numbers, calculating their sum, selecting the result from a dropdown, and submitting the form

Starting URL: http://suninjuly.github.io/selects1.html

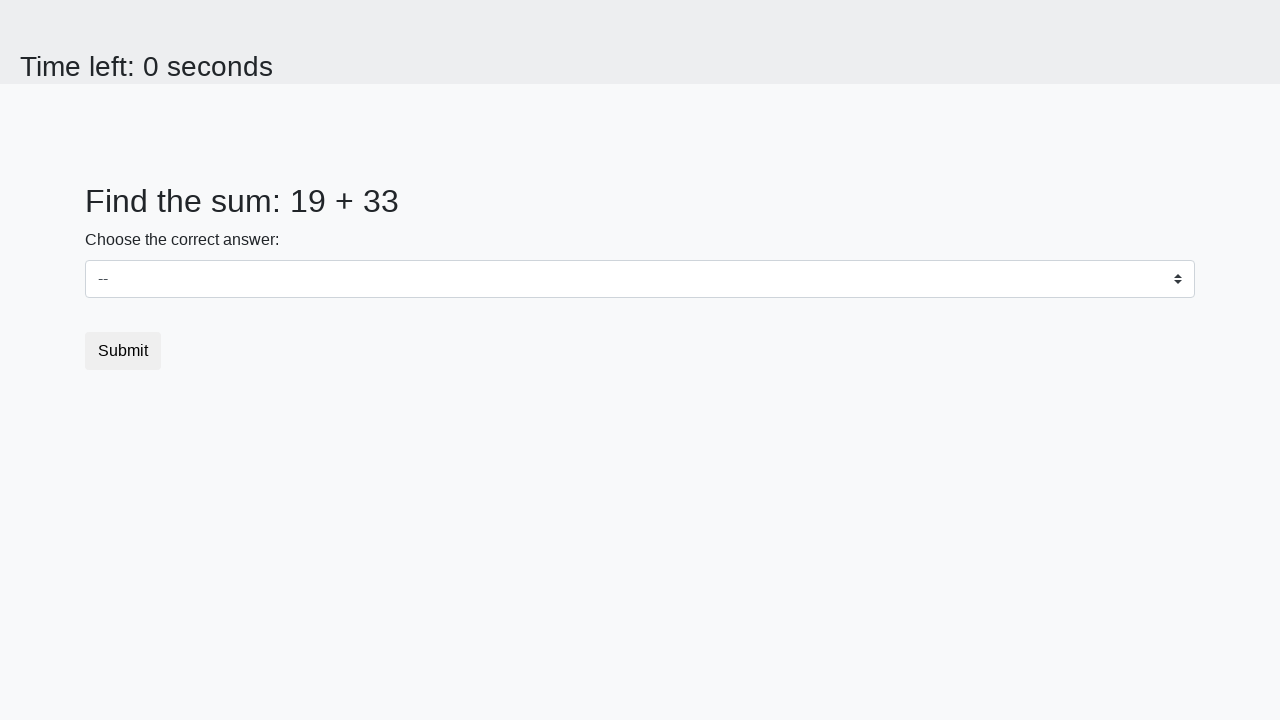

Retrieved first number from #num1 element
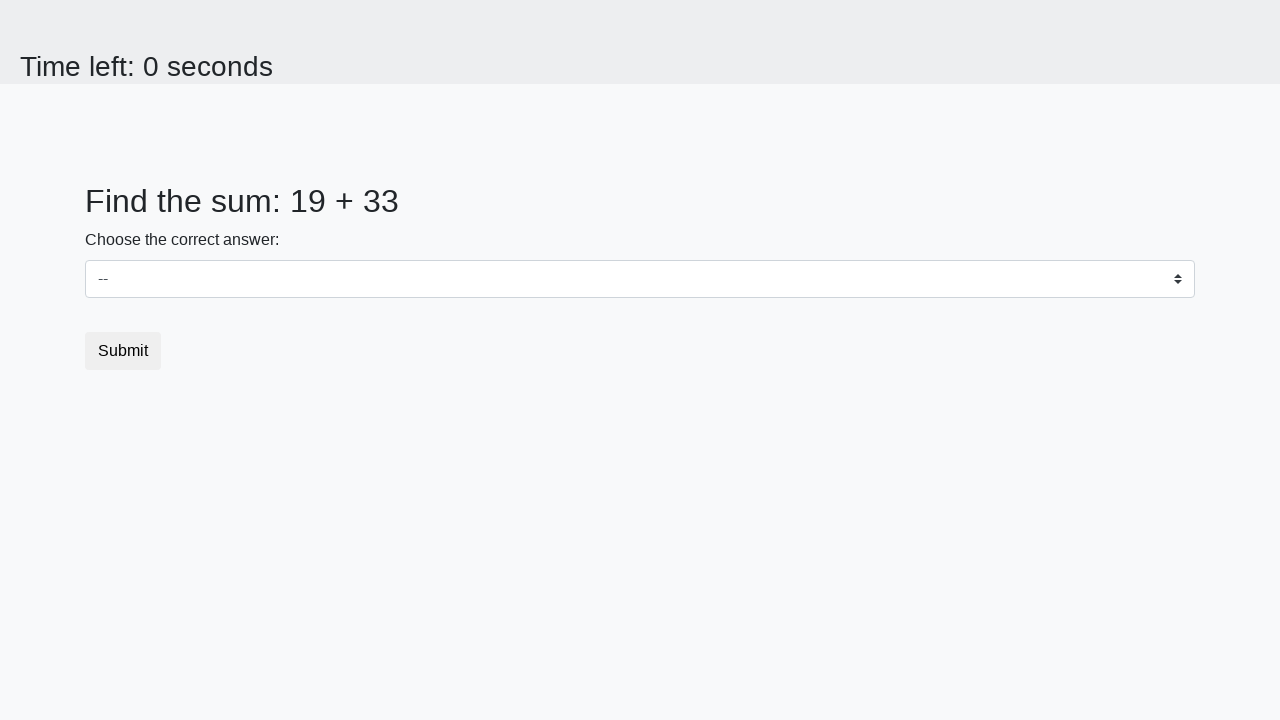

Retrieved second number from #num2 element
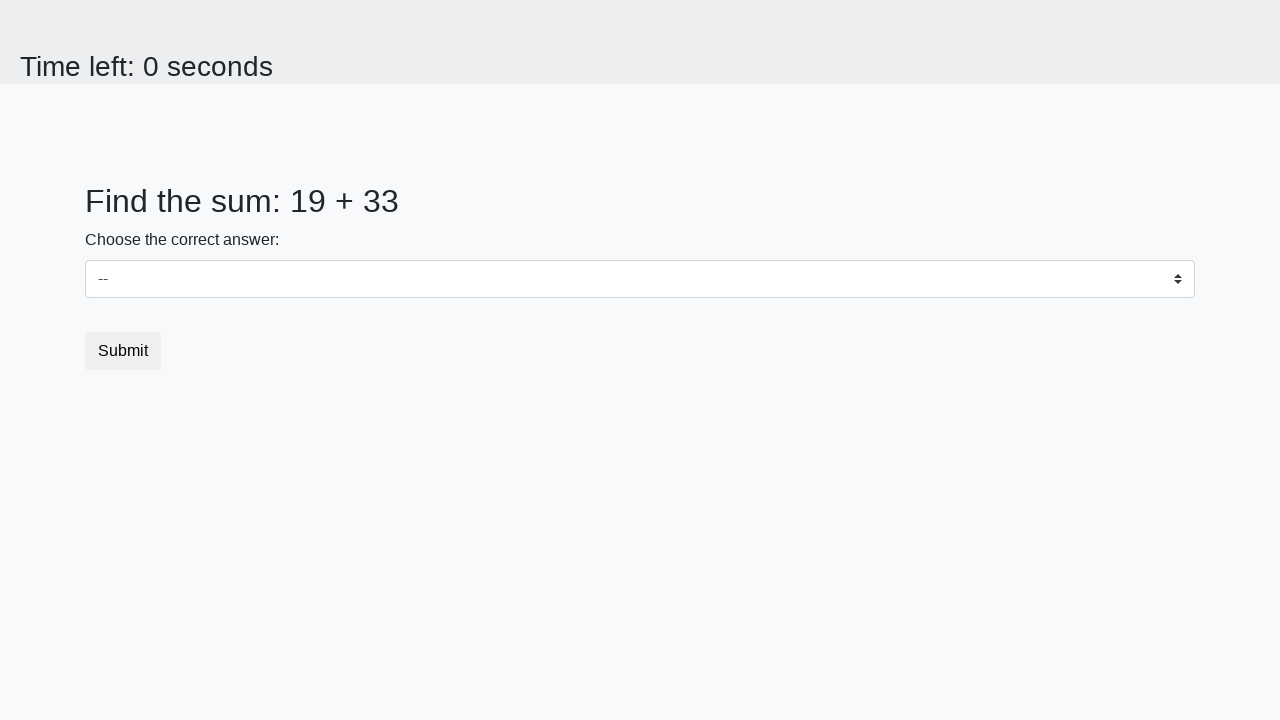

Calculated sum of 19 + 33 = 52
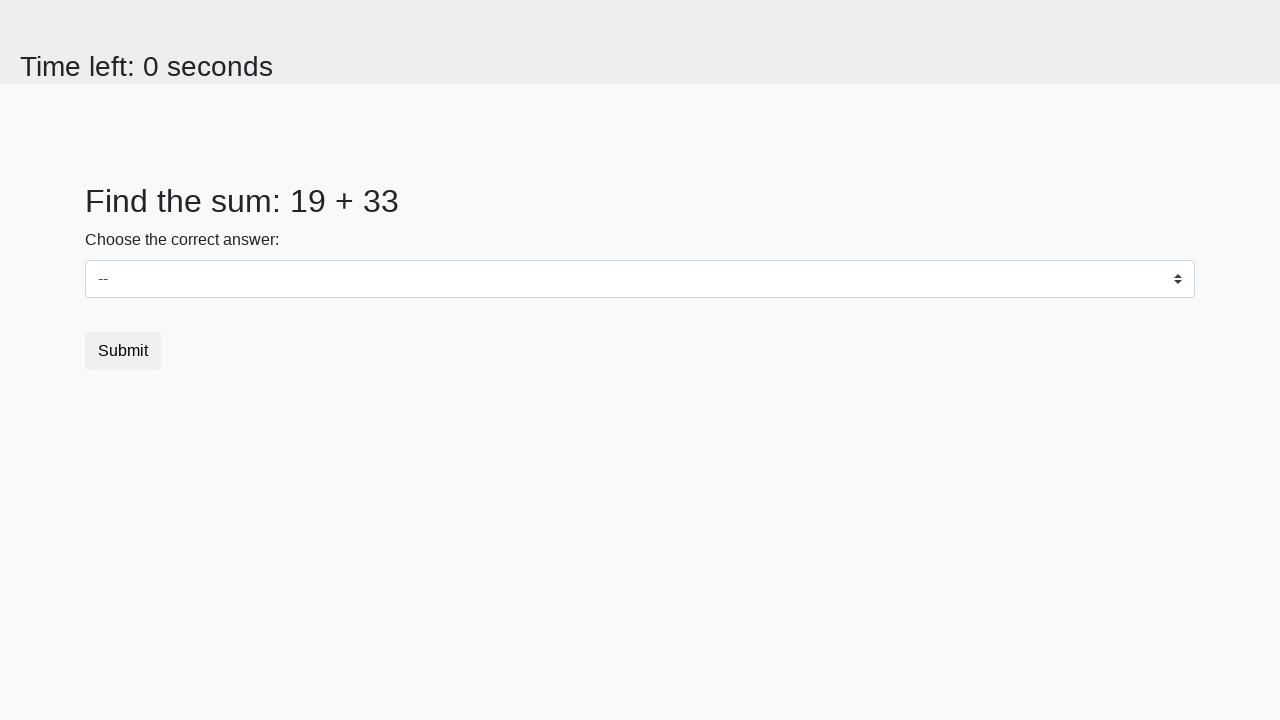

Selected calculated sum 52 from dropdown on select
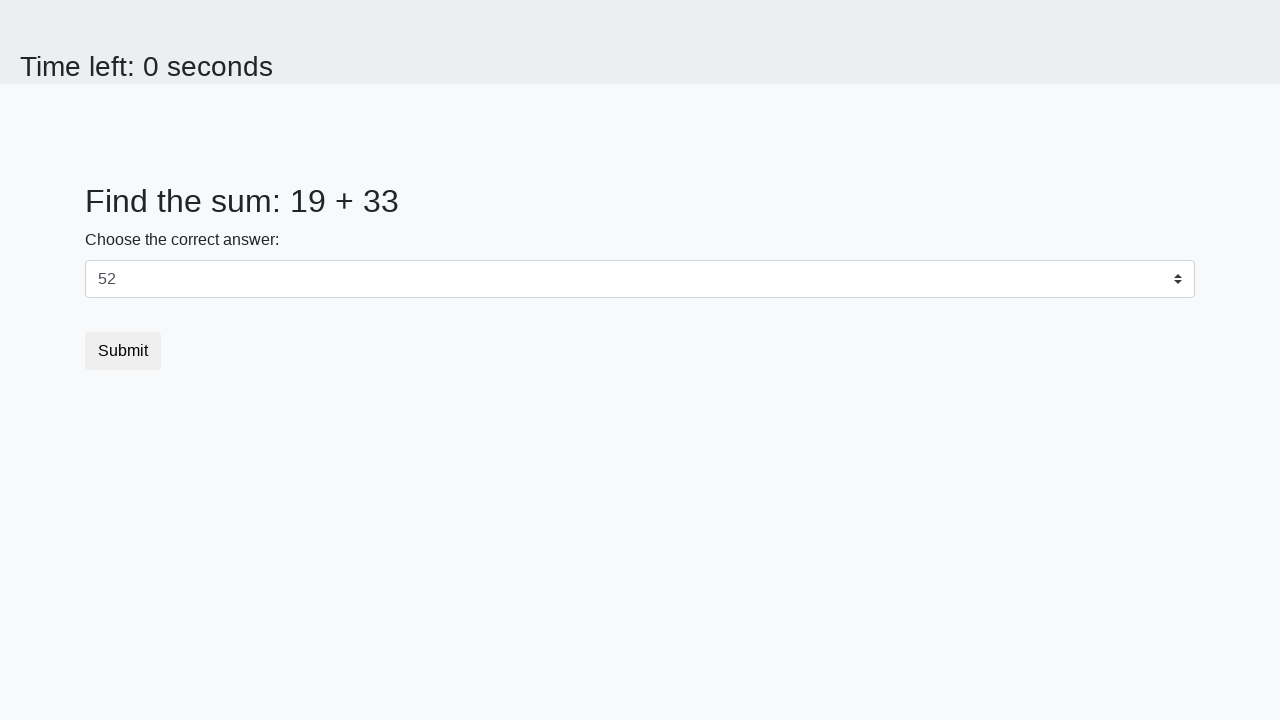

Clicked submit button to complete form submission at (123, 351) on [type="submit"]
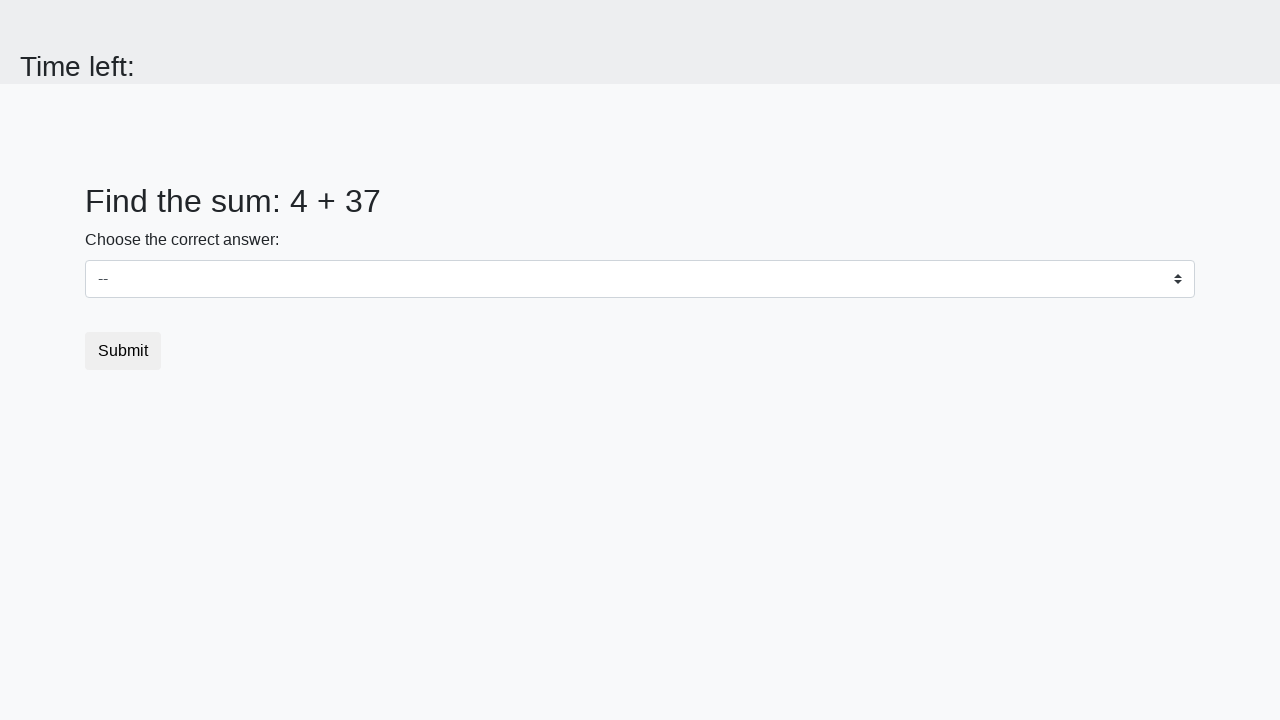

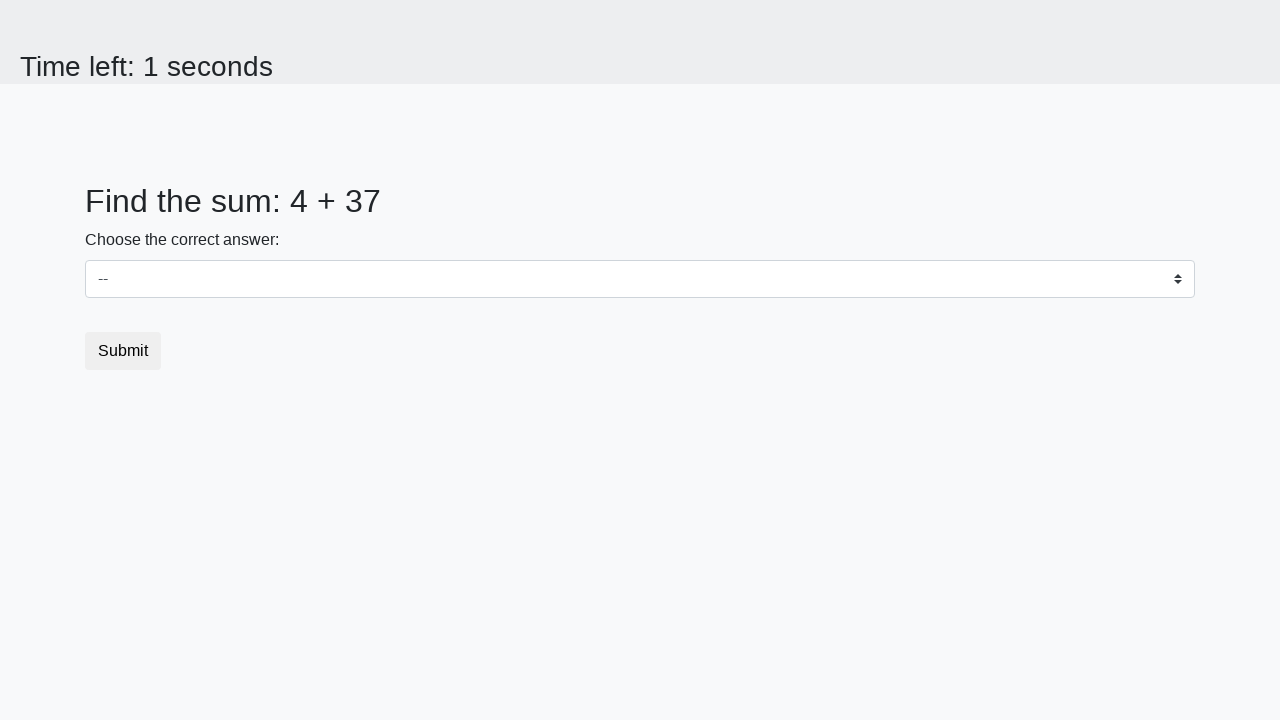